Verifies that all form elements are displayed on the Create New Customer Account page

Starting URL: https://beta-cg.parsonskellogg.shop/

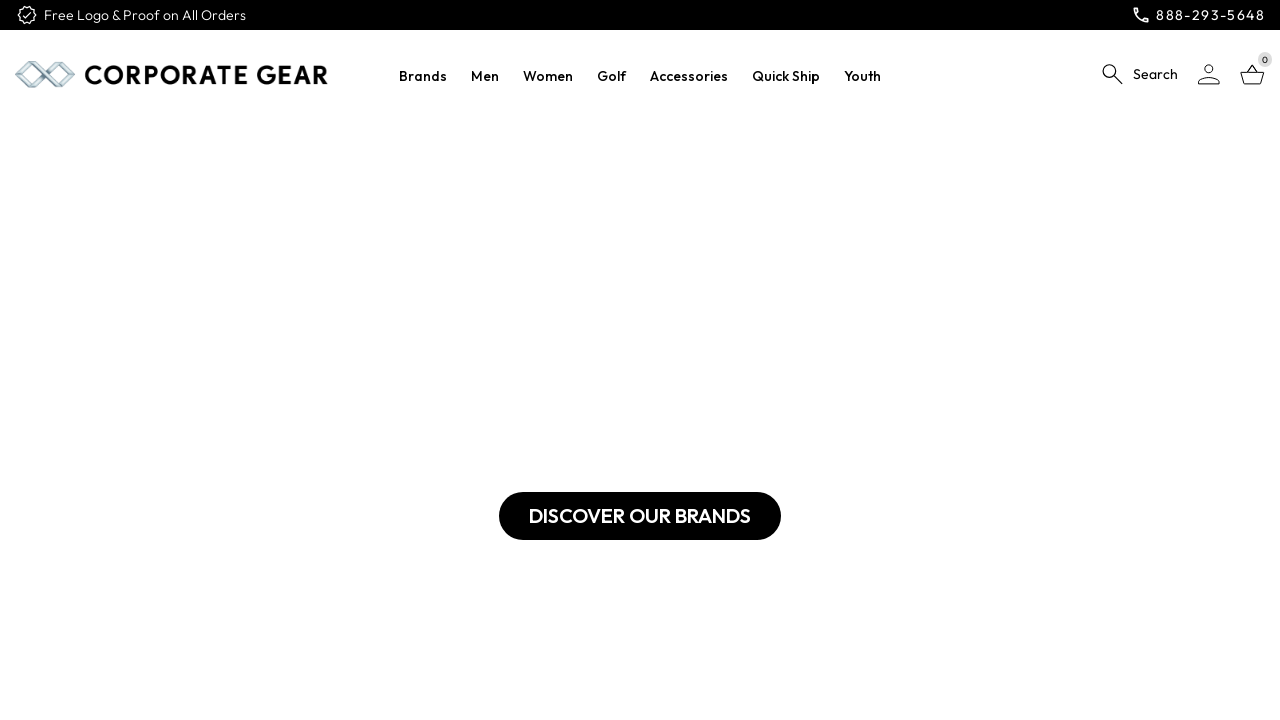

Clicked the Login button at (1209, 74) on button[title='Login']
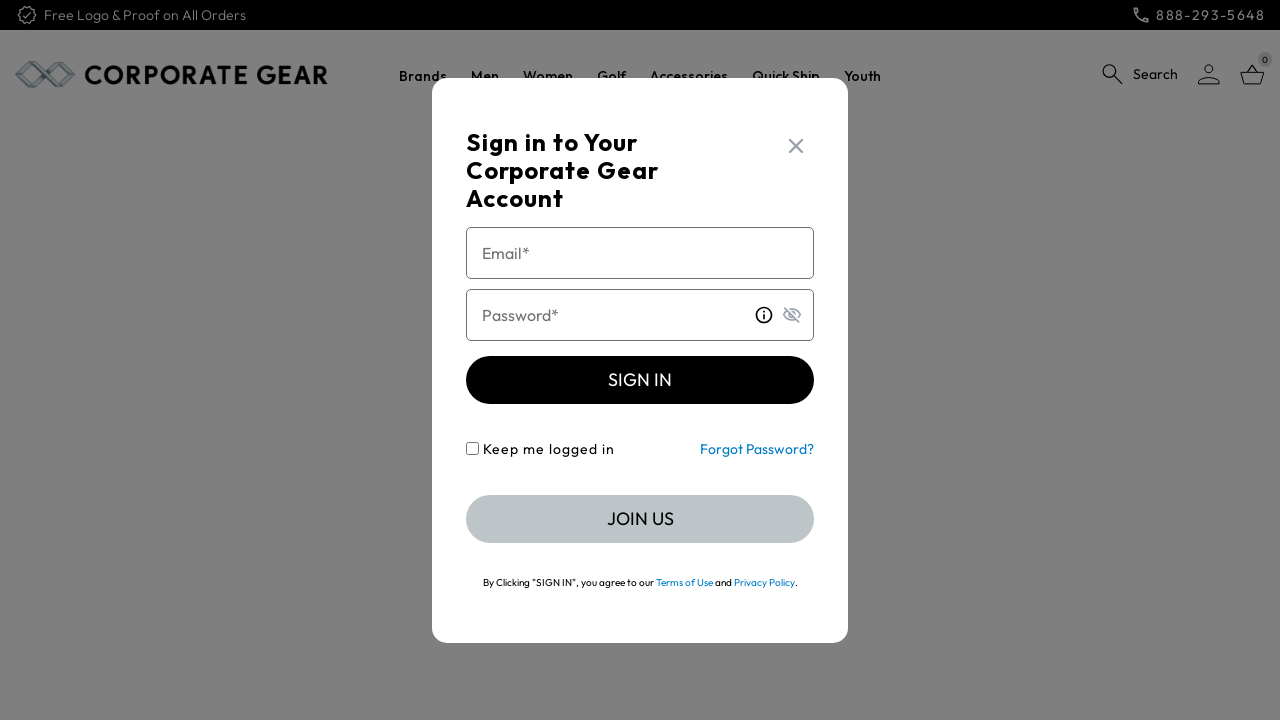

Clicked the JOIN US button to navigate to Create New Customer Account page at (640, 518) on button:text('JOIN US')
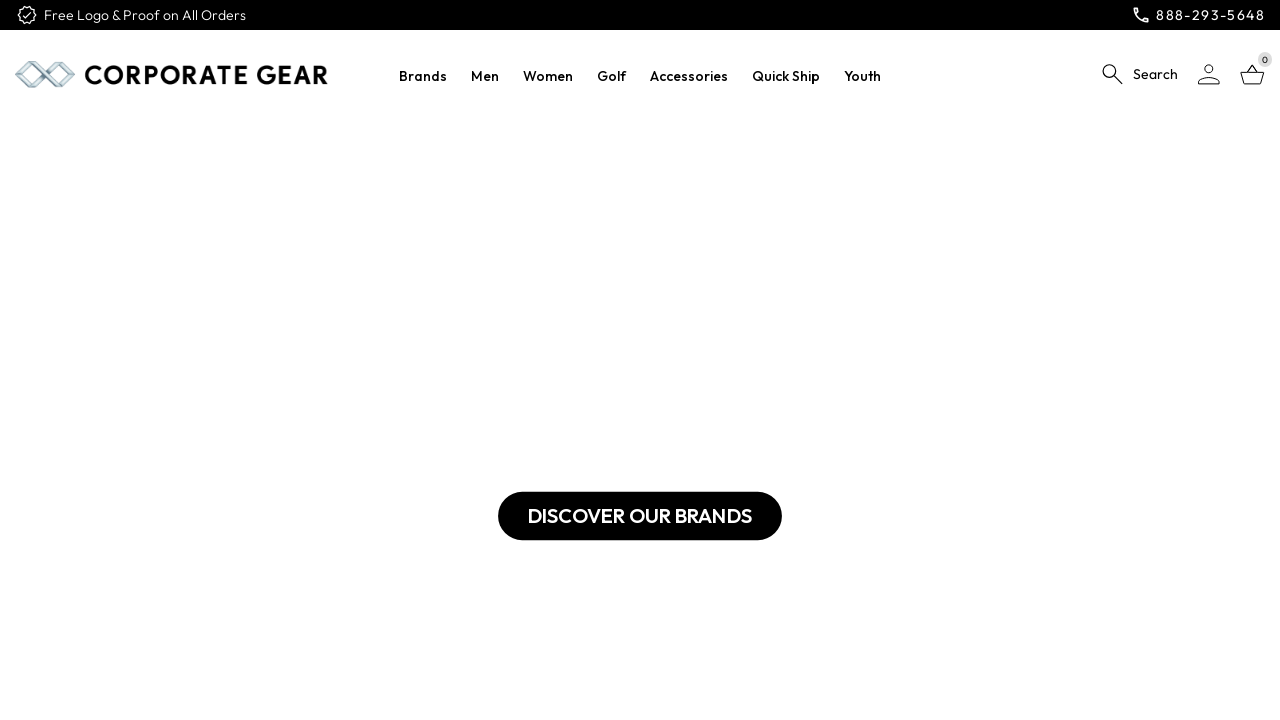

Form loaded successfully - firstname input field appeared
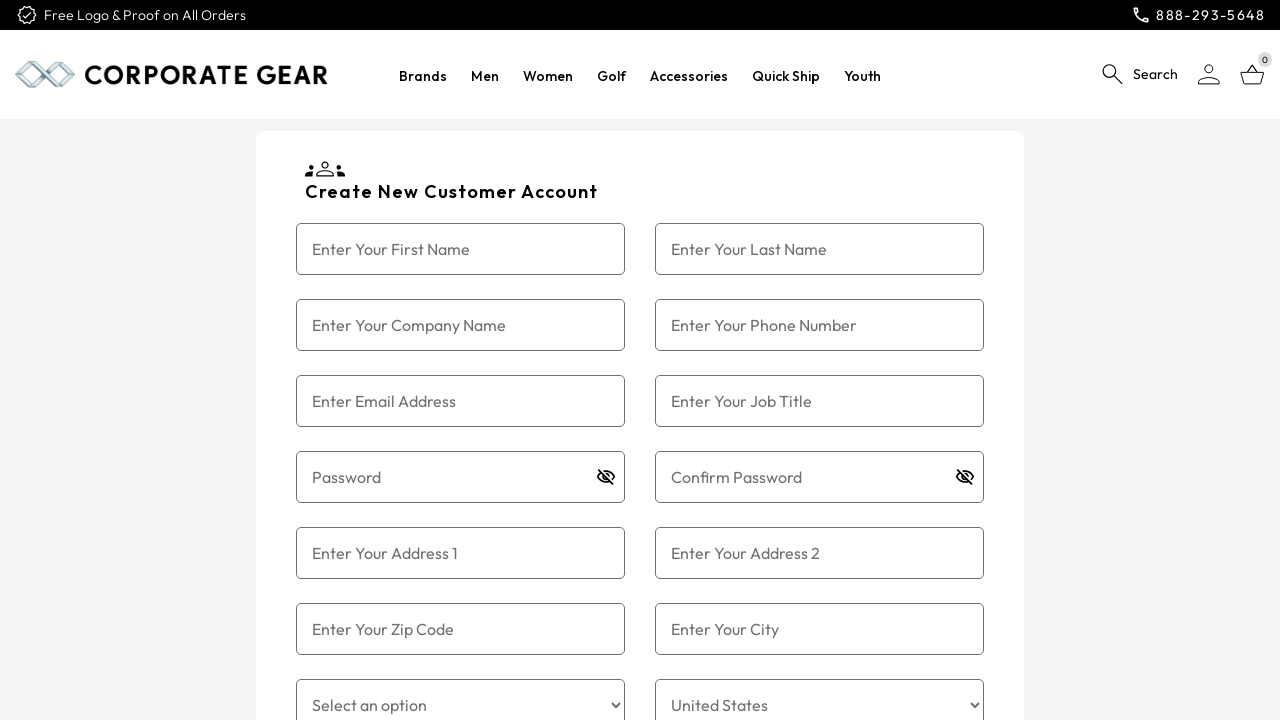

Verified First Name field is displayed
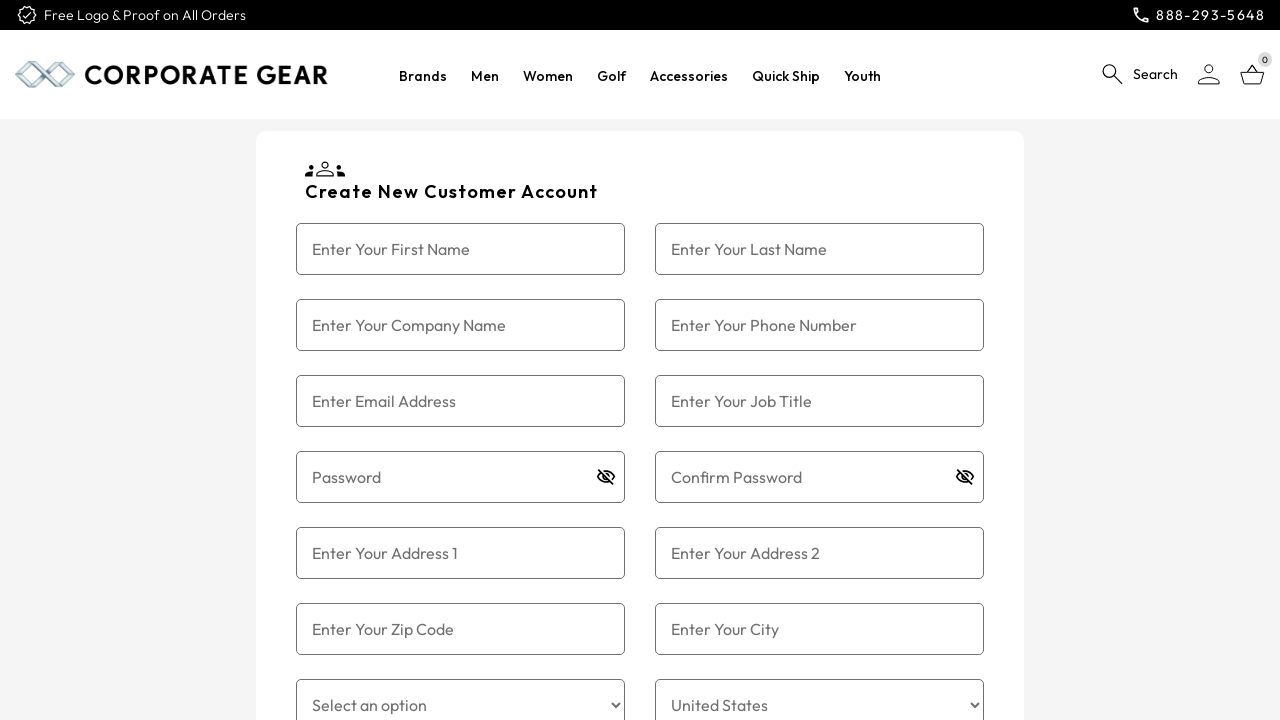

Verified Last Name field is displayed
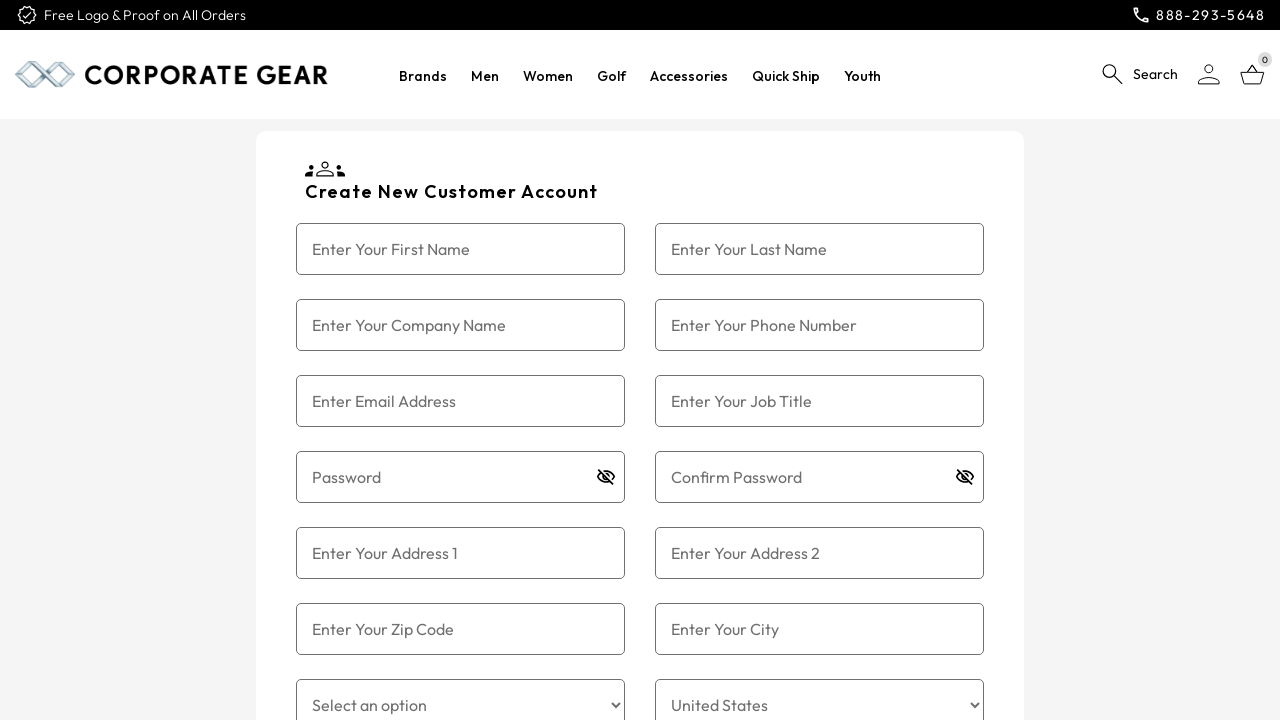

Verified Company Name field is displayed
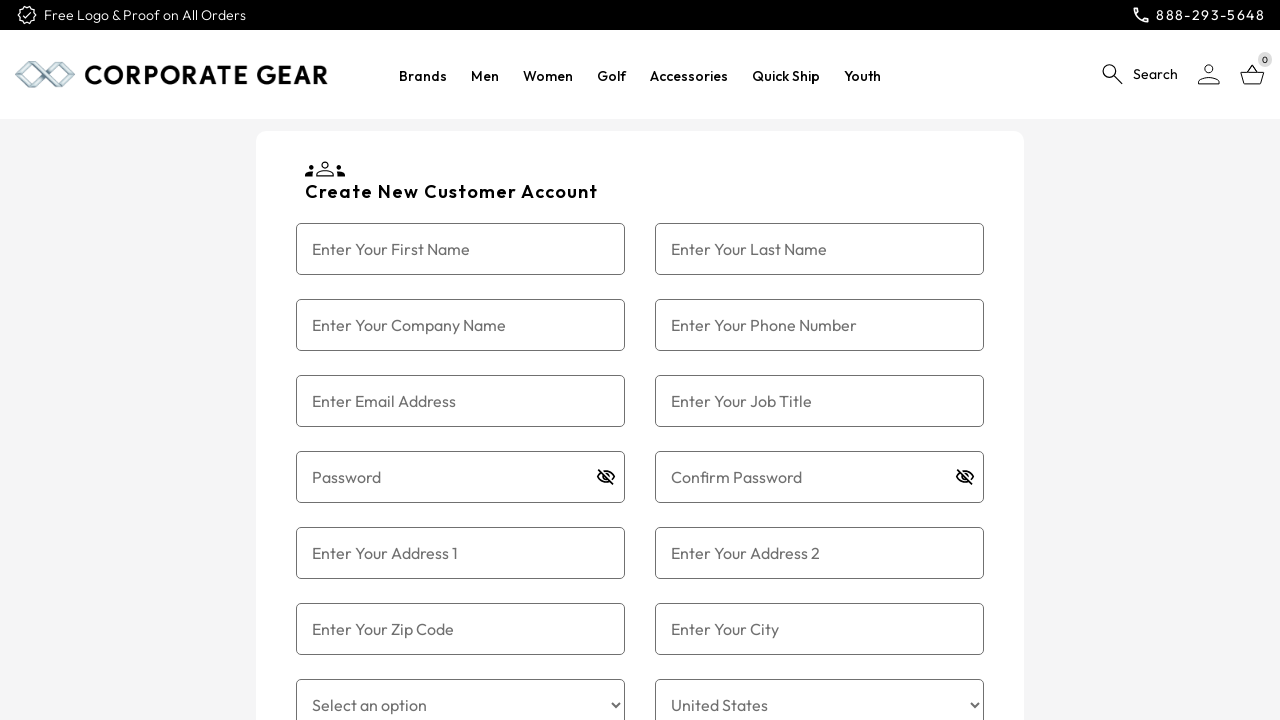

Verified Email field is displayed
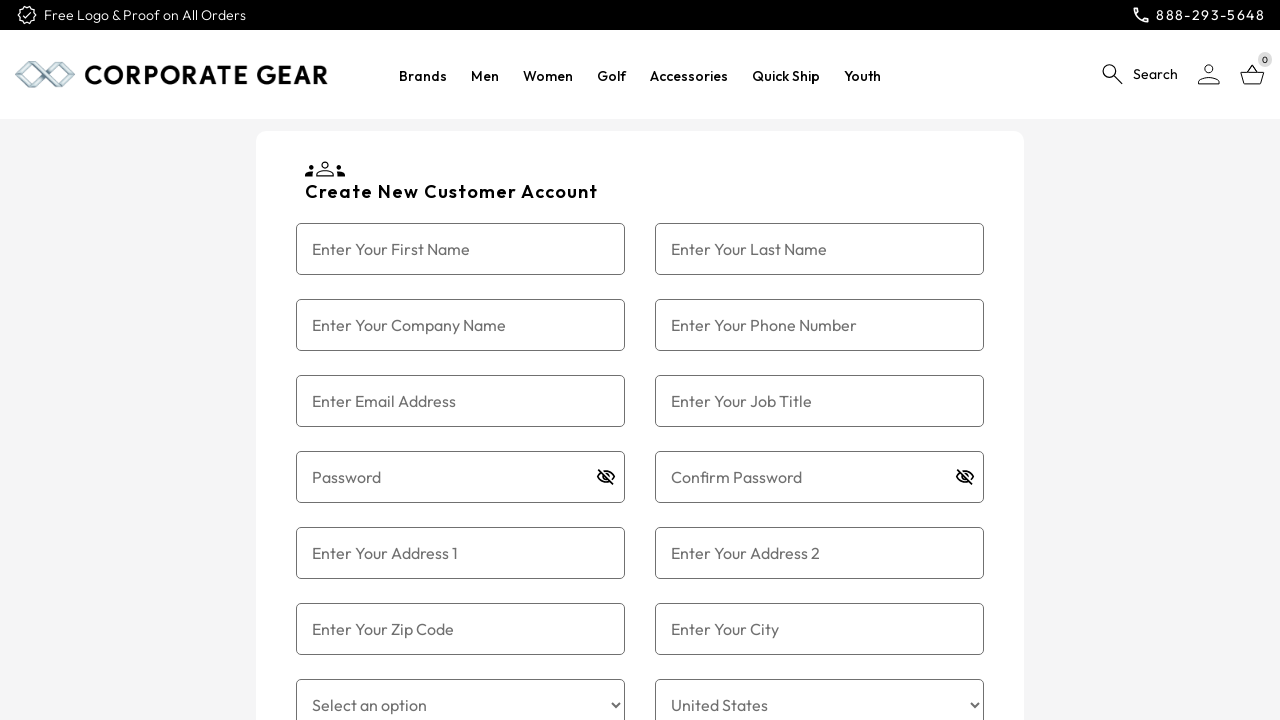

Verified Phone Number field is displayed
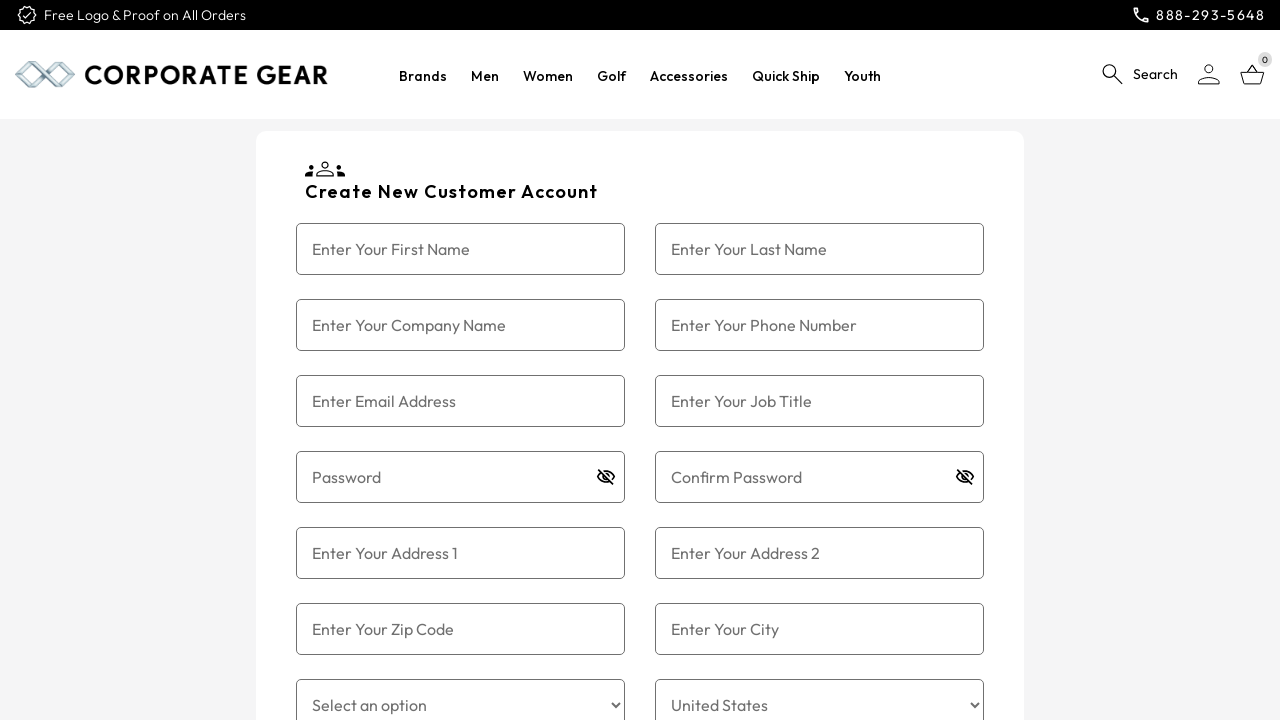

Verified Job Title field is displayed
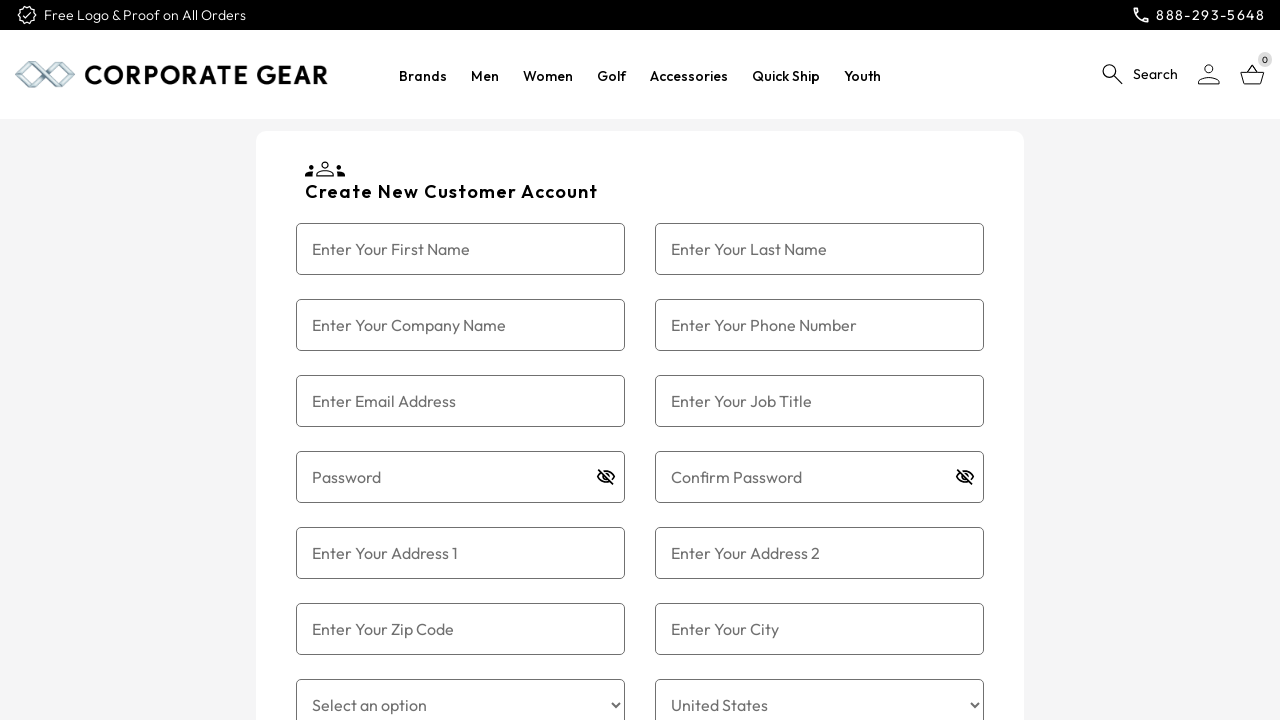

Verified Password field is displayed
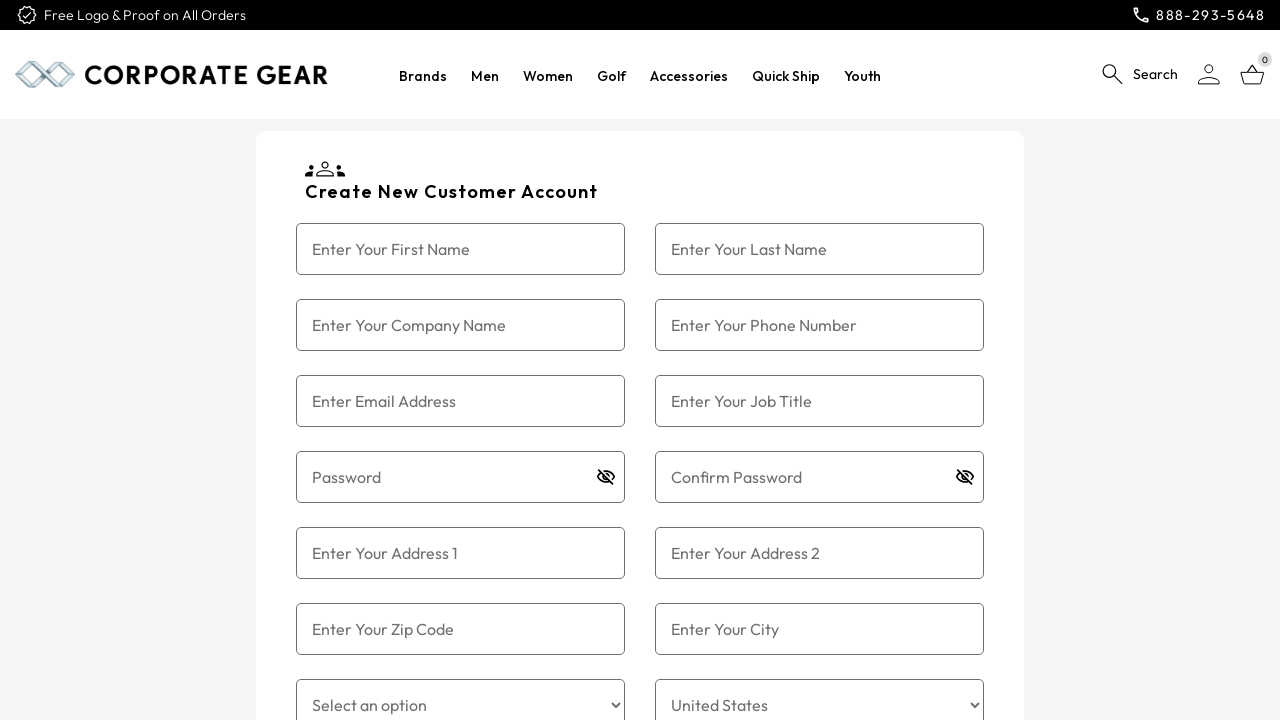

Verified Confirm Password field is displayed
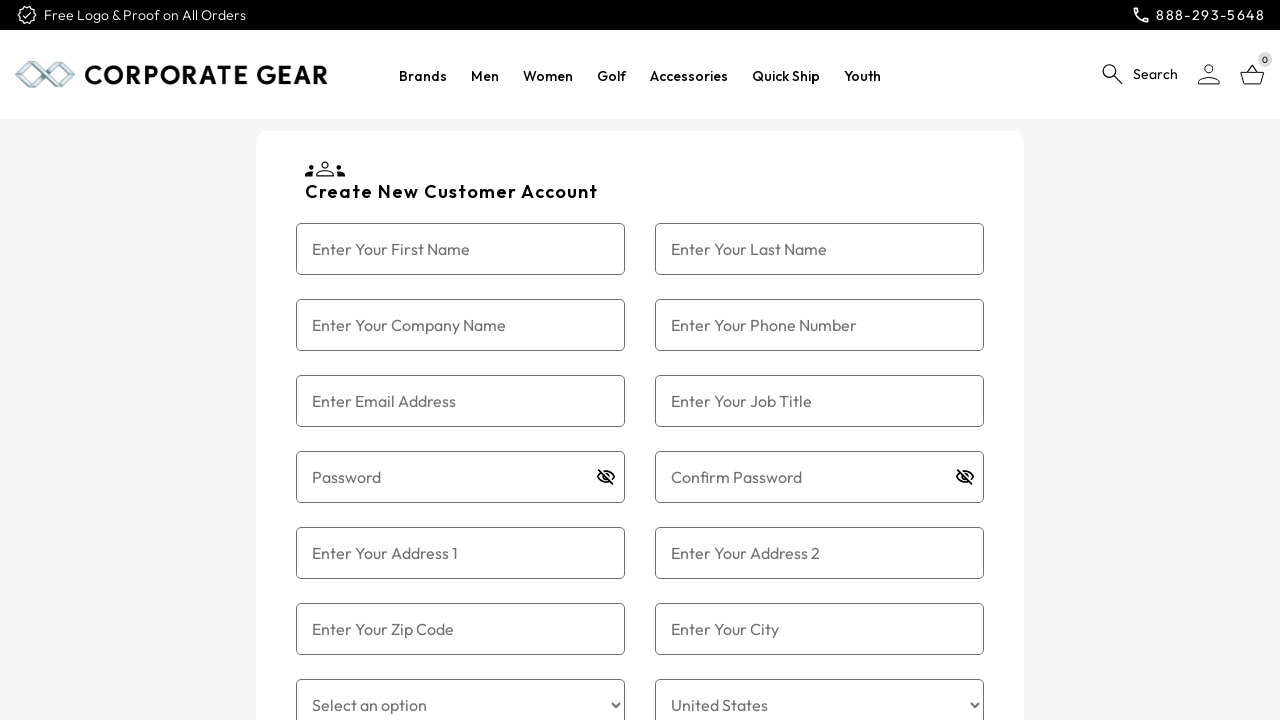

Verified Address Line 1 field is displayed
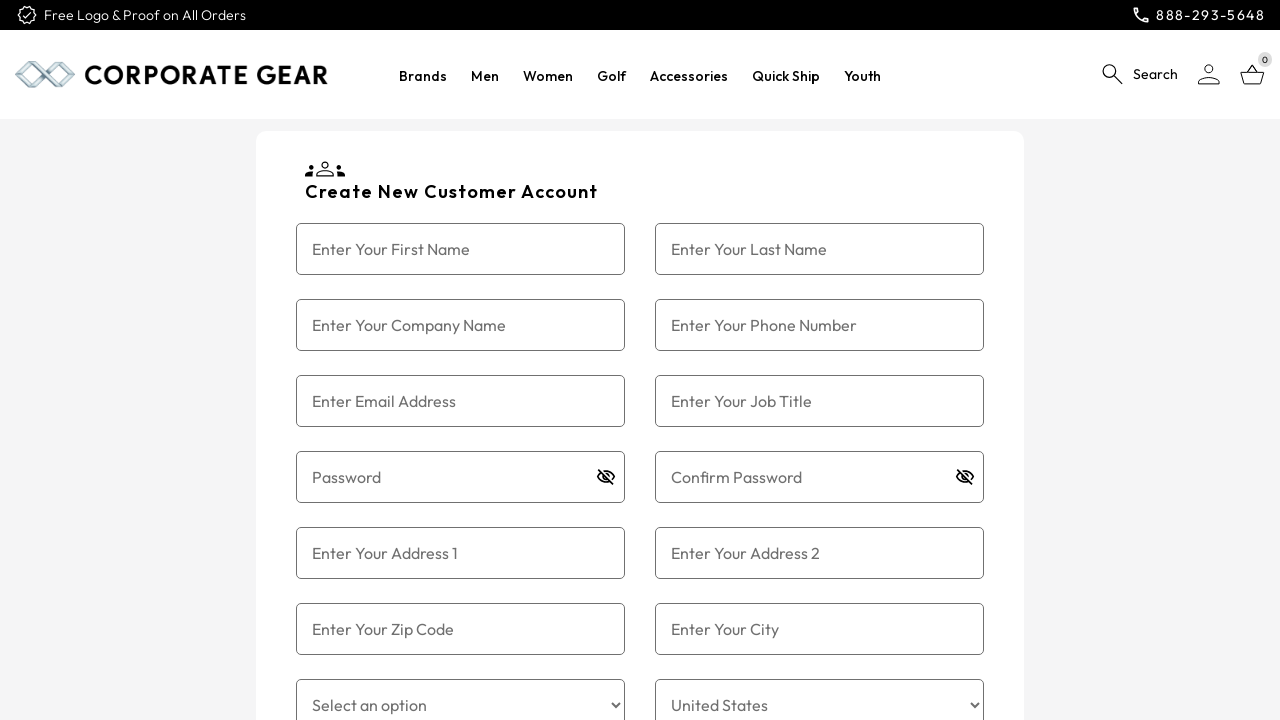

Verified Address Line 2 field is displayed
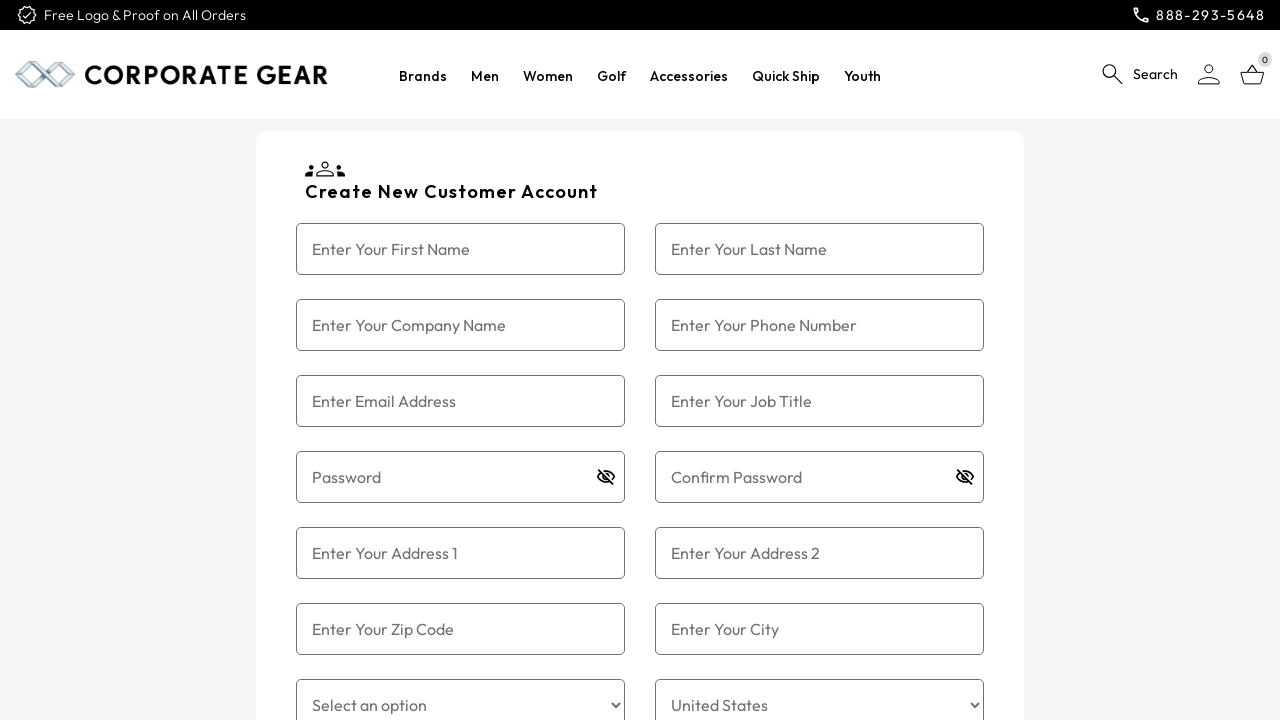

Verified Zip Code field is displayed
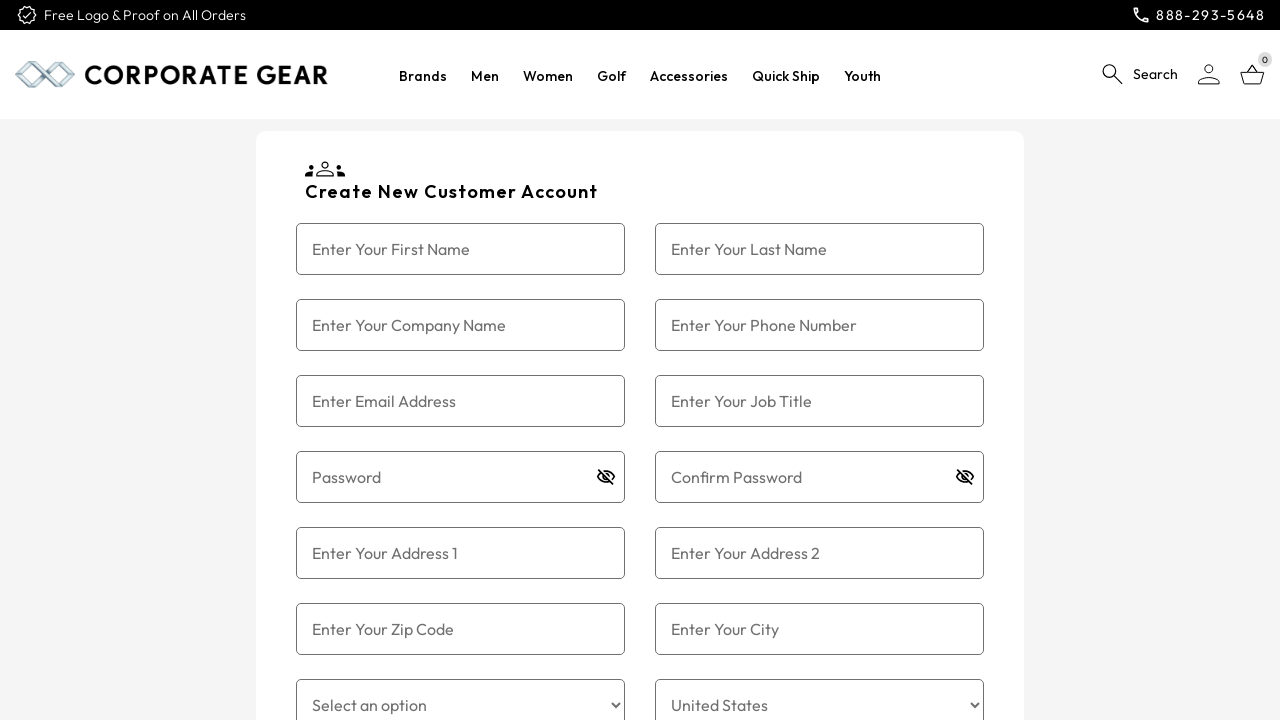

Verified City field is displayed
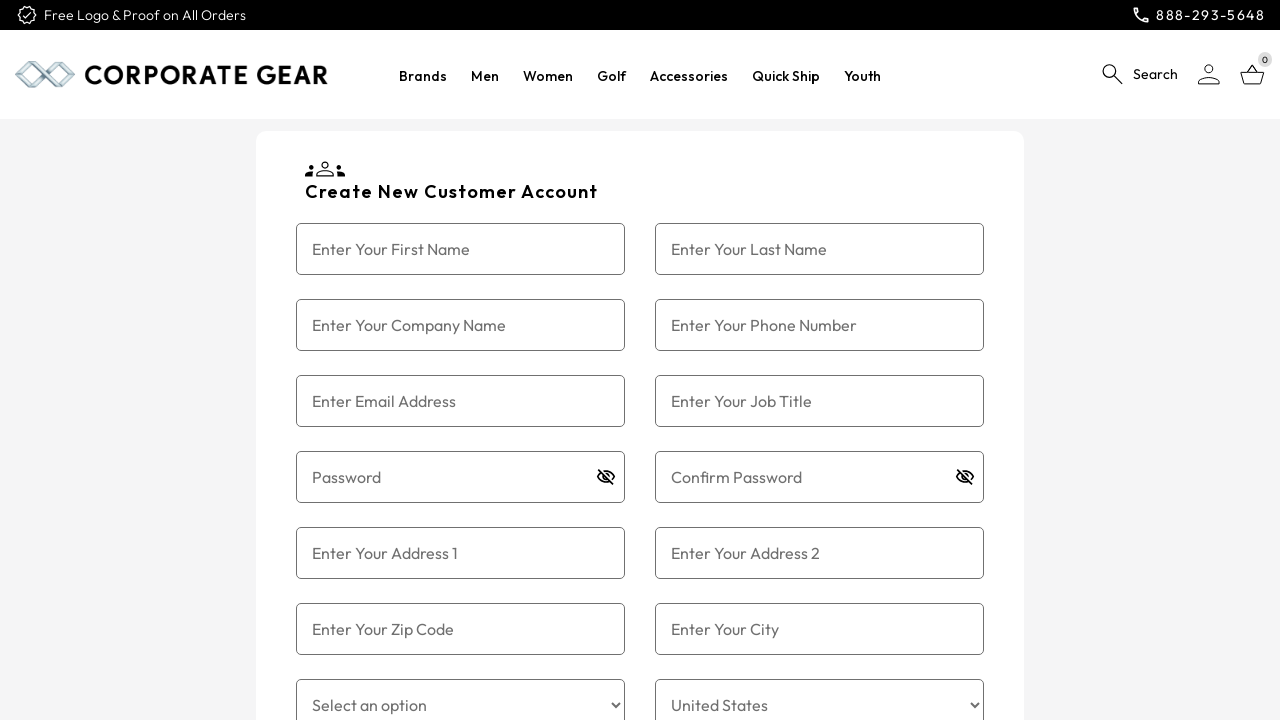

Verified State dropdown is displayed
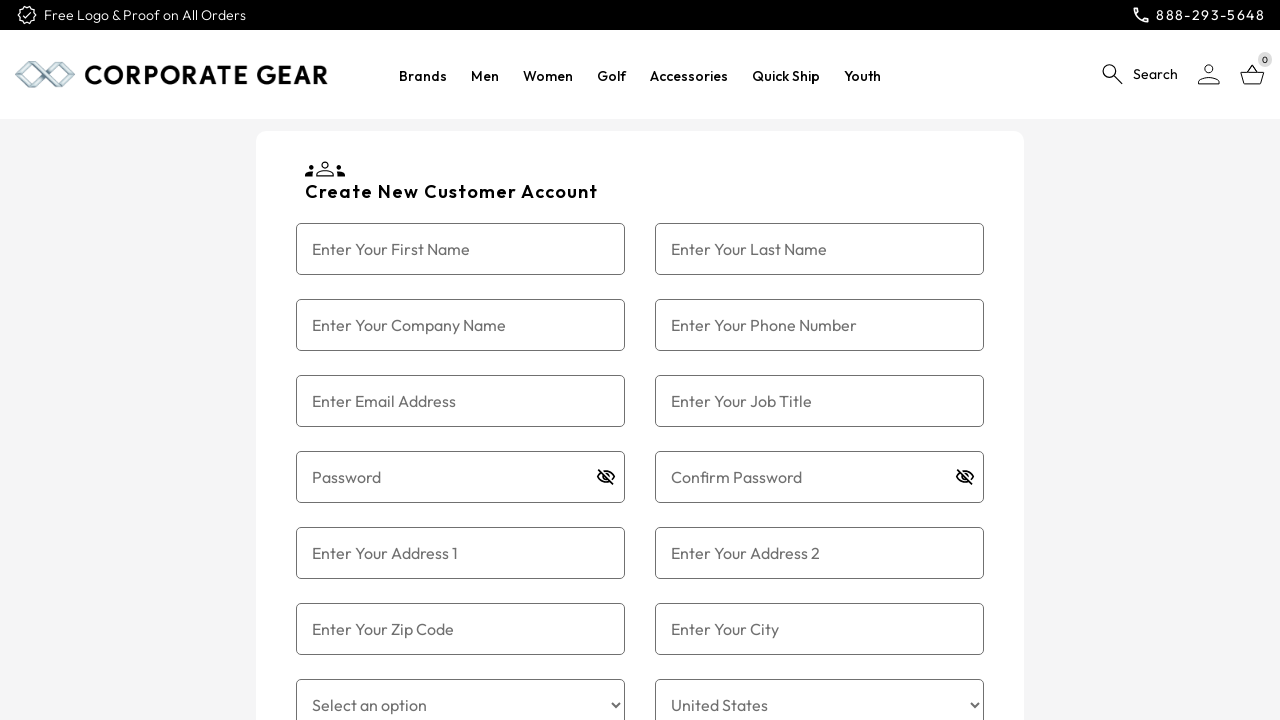

Verified Country dropdown is displayed
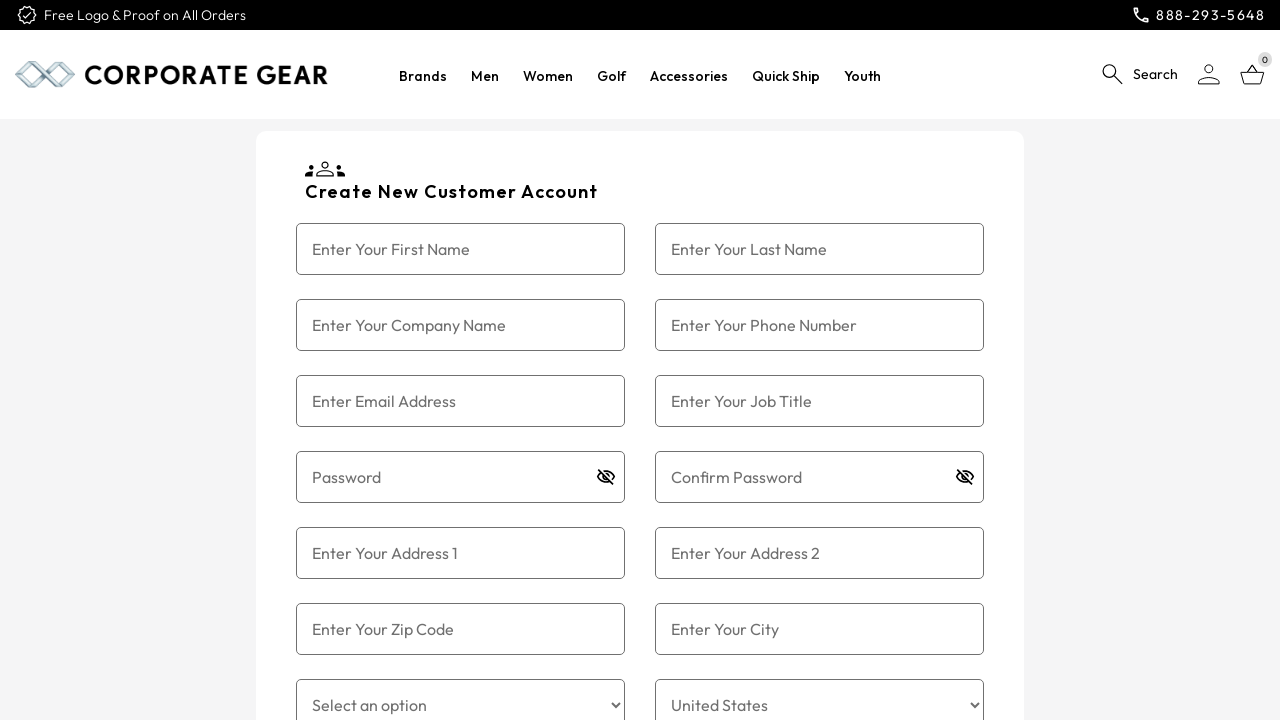

Verified Tax Exempt Status radio button is displayed
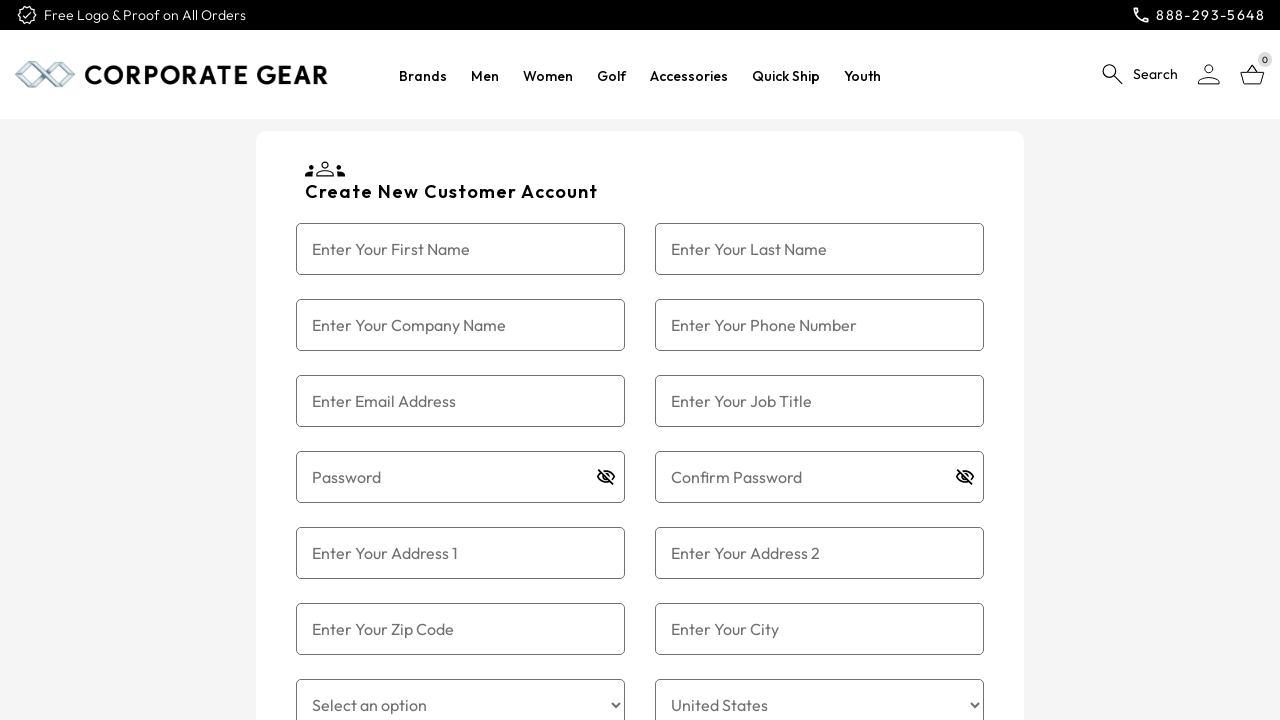

Verified Sign Up button is displayed
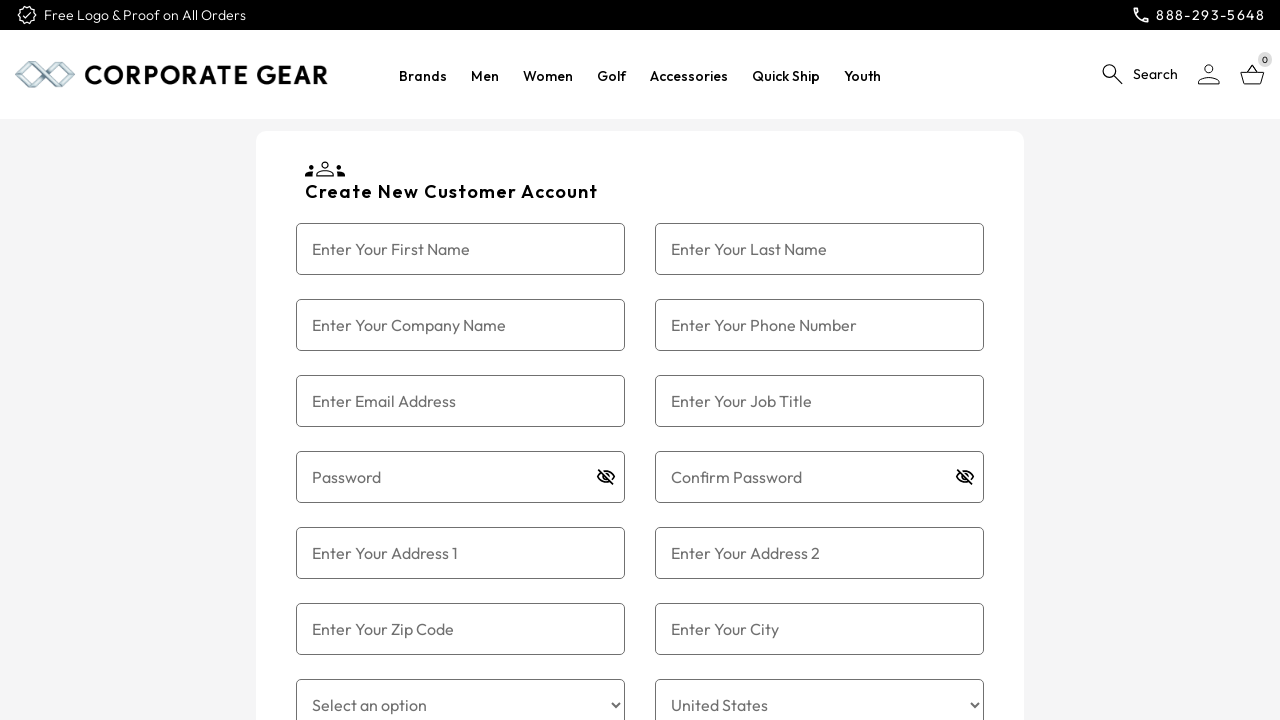

Verified Cancel button is displayed
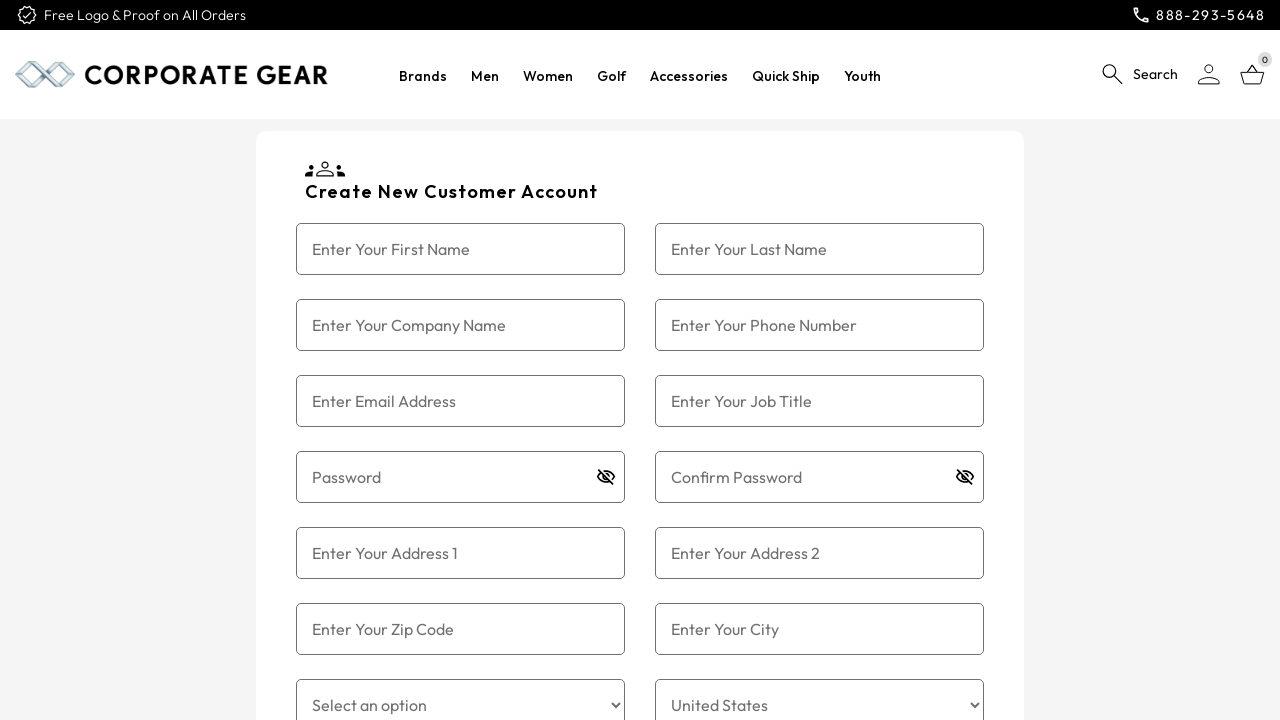

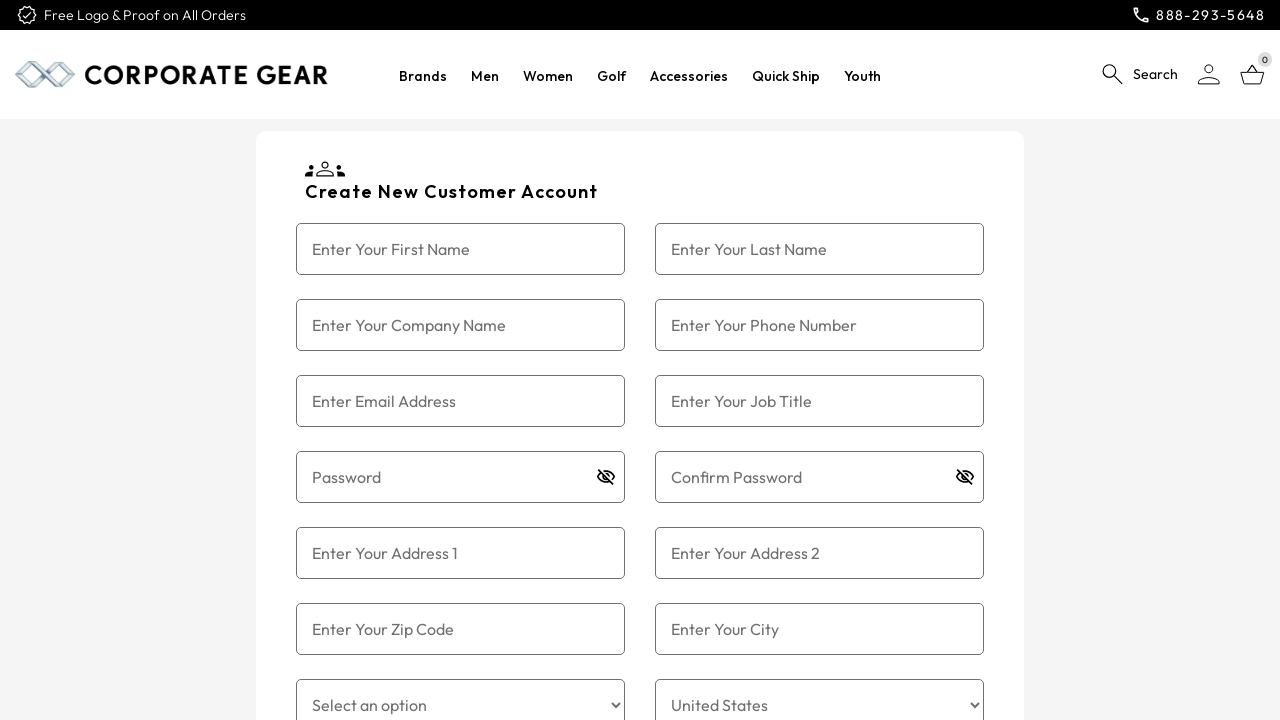